Opens a new window by clicking a link and switches to it to verify the content

Starting URL: https://the-internet.herokuapp.com/windows

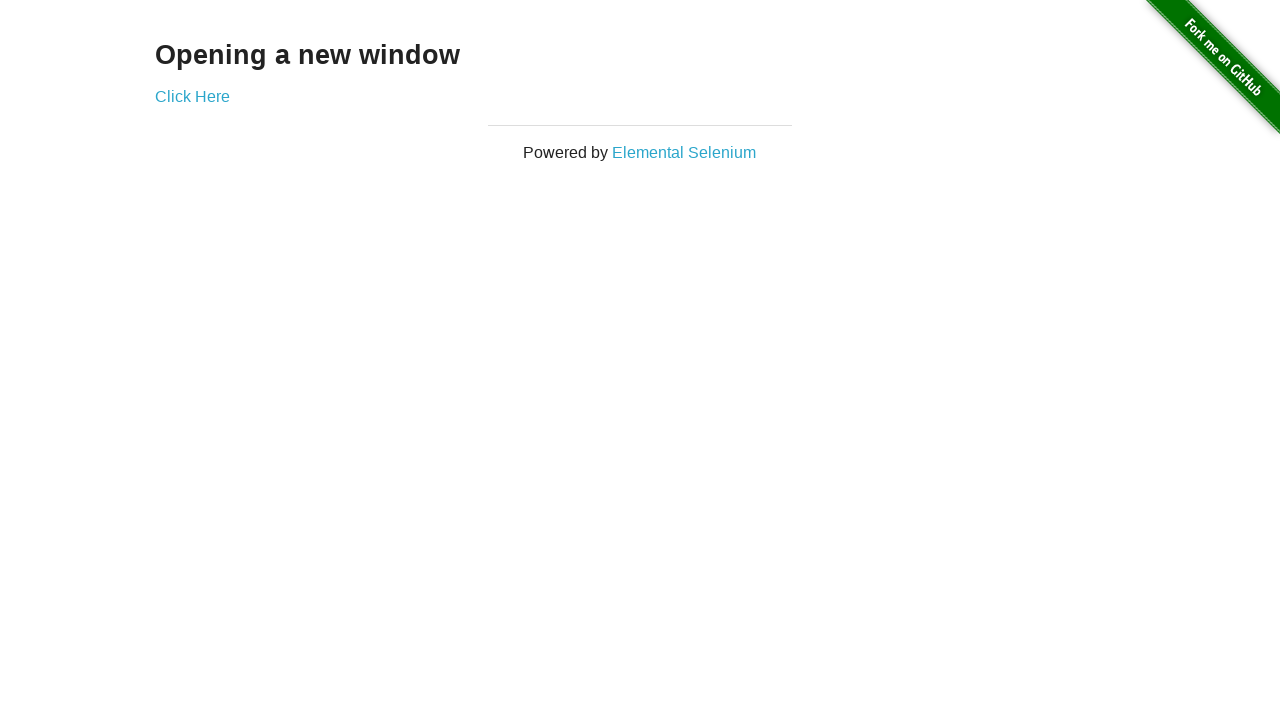

Clicked 'Click Here' link to open new window at (192, 96) on text='Click Here'
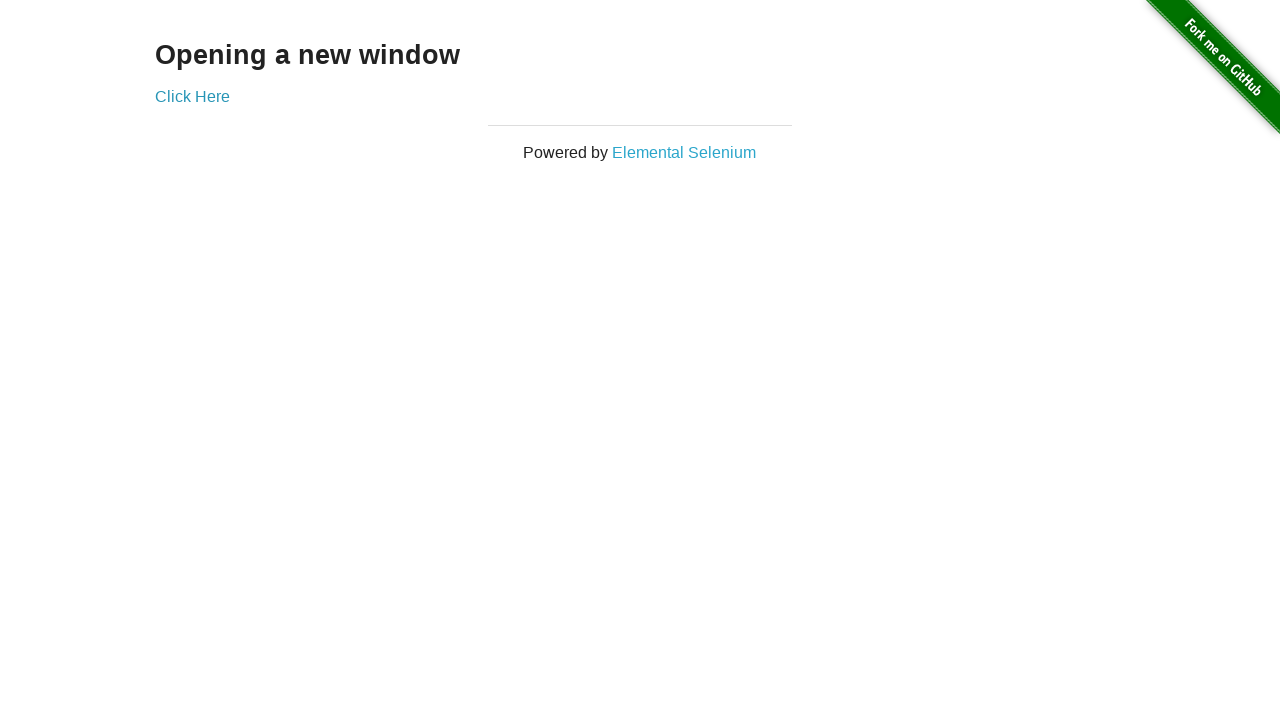

New window opened and switched to new page
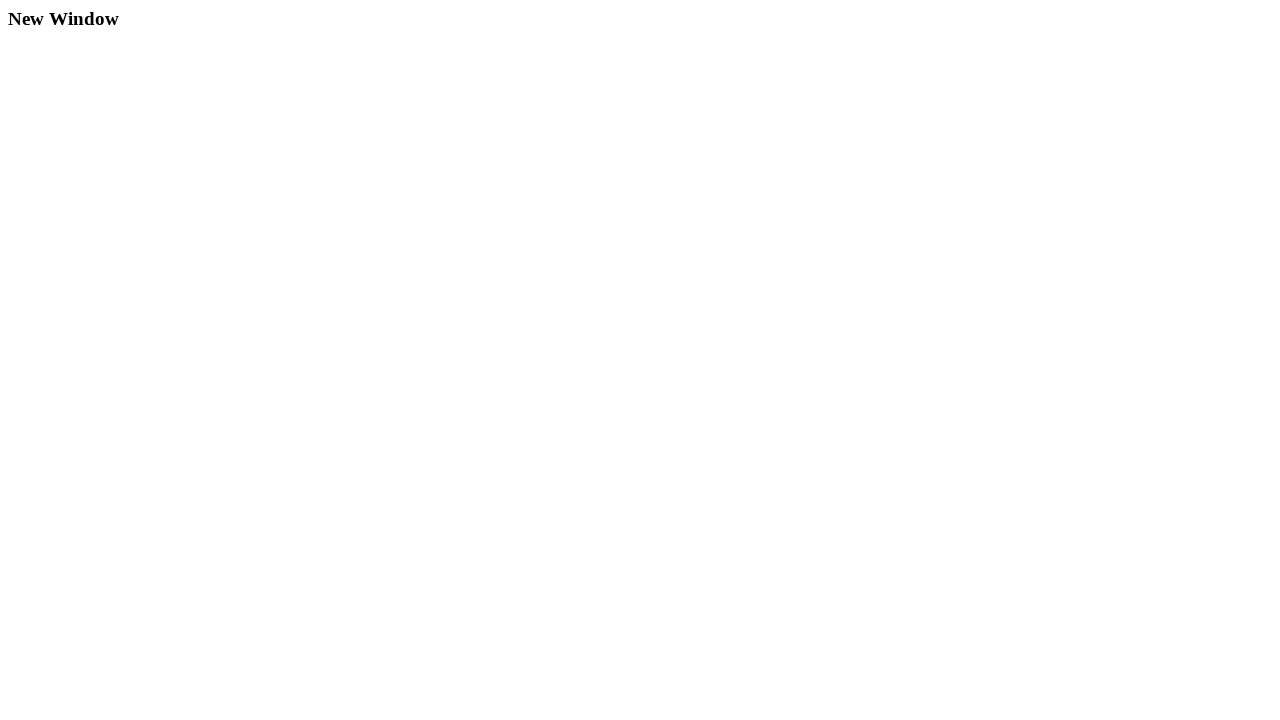

New window loaded with 'New Window' heading verified
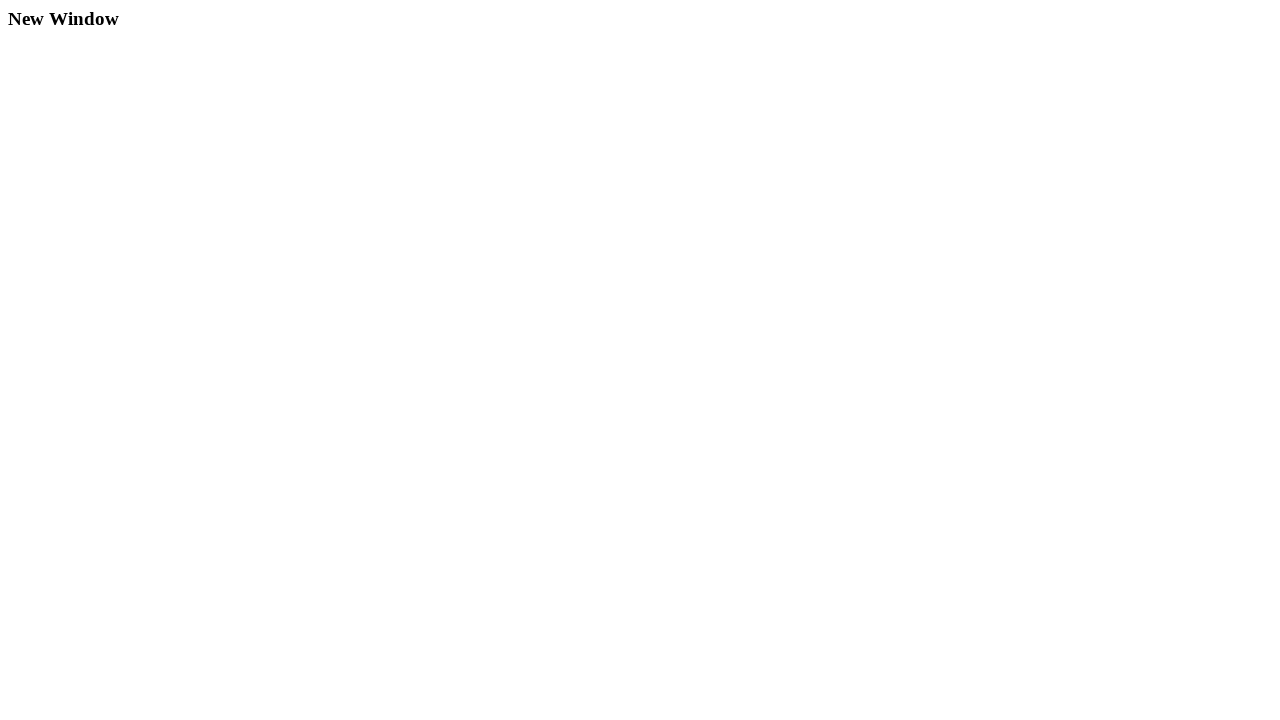

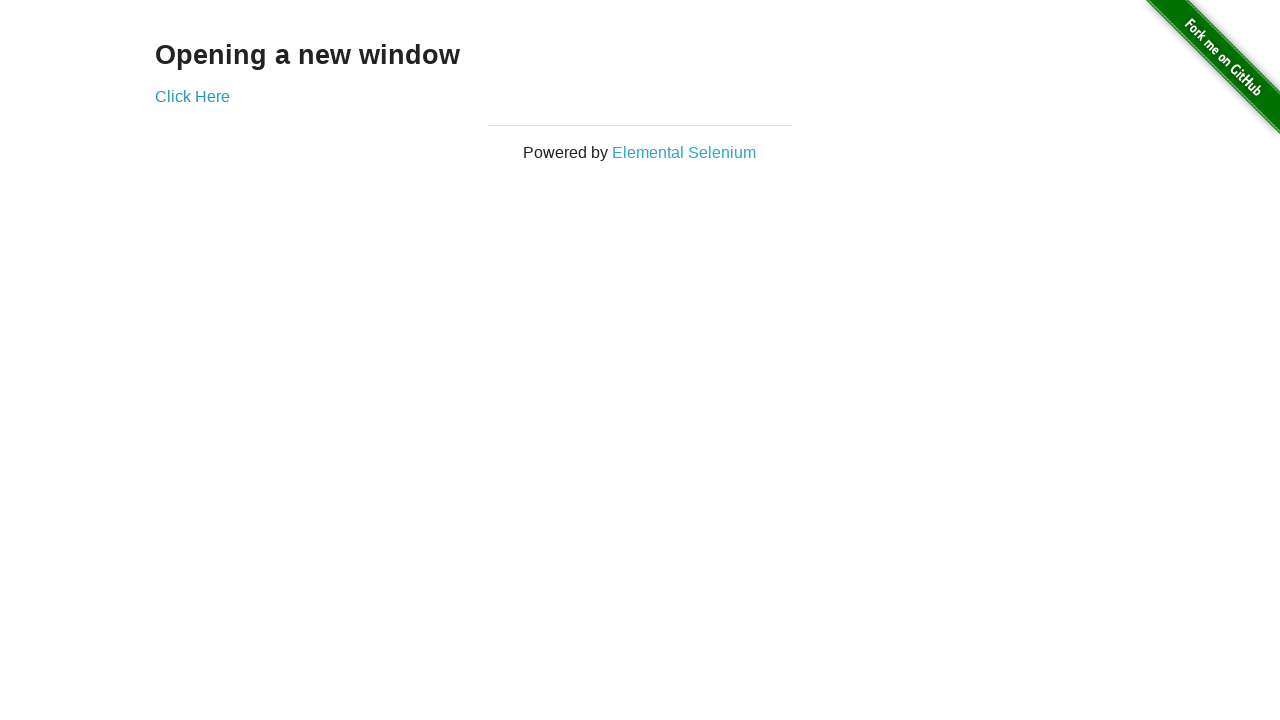